Tests that the toggle-all checkbox updates state when individual items are completed or cleared

Starting URL: https://demo.playwright.dev/todomvc

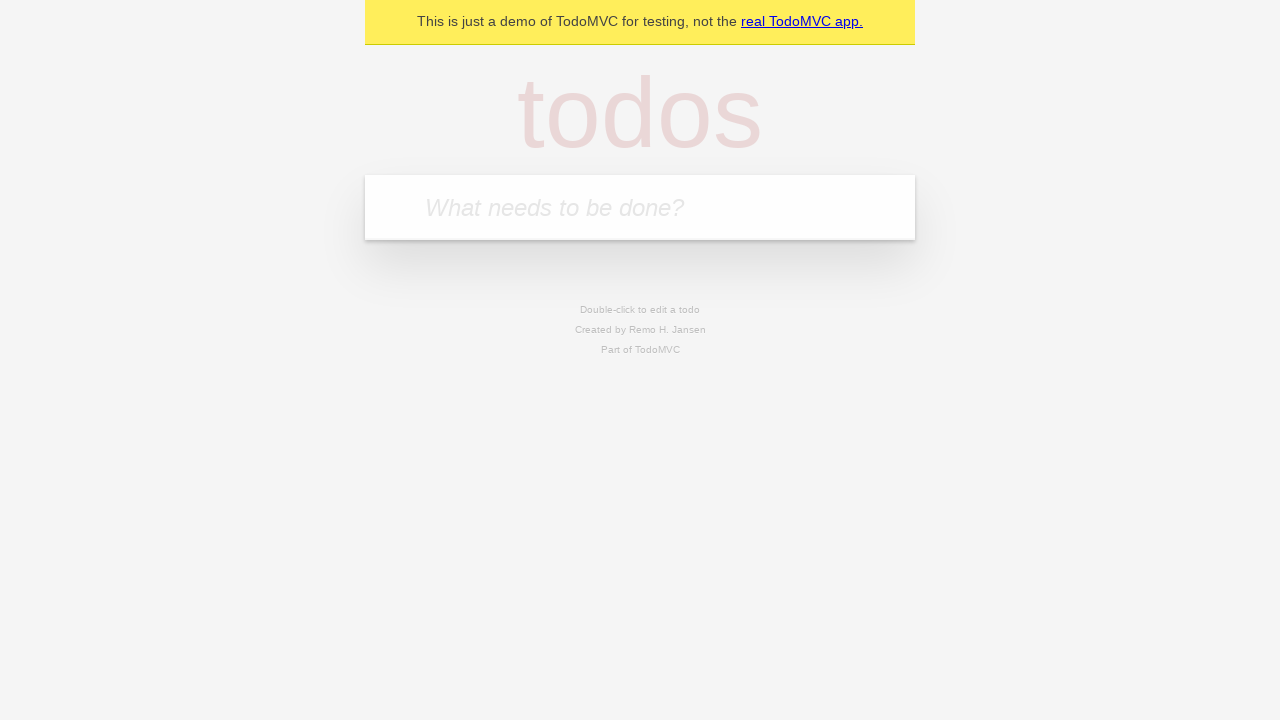

Filled new todo input with 'buy some cheese' on .new-todo
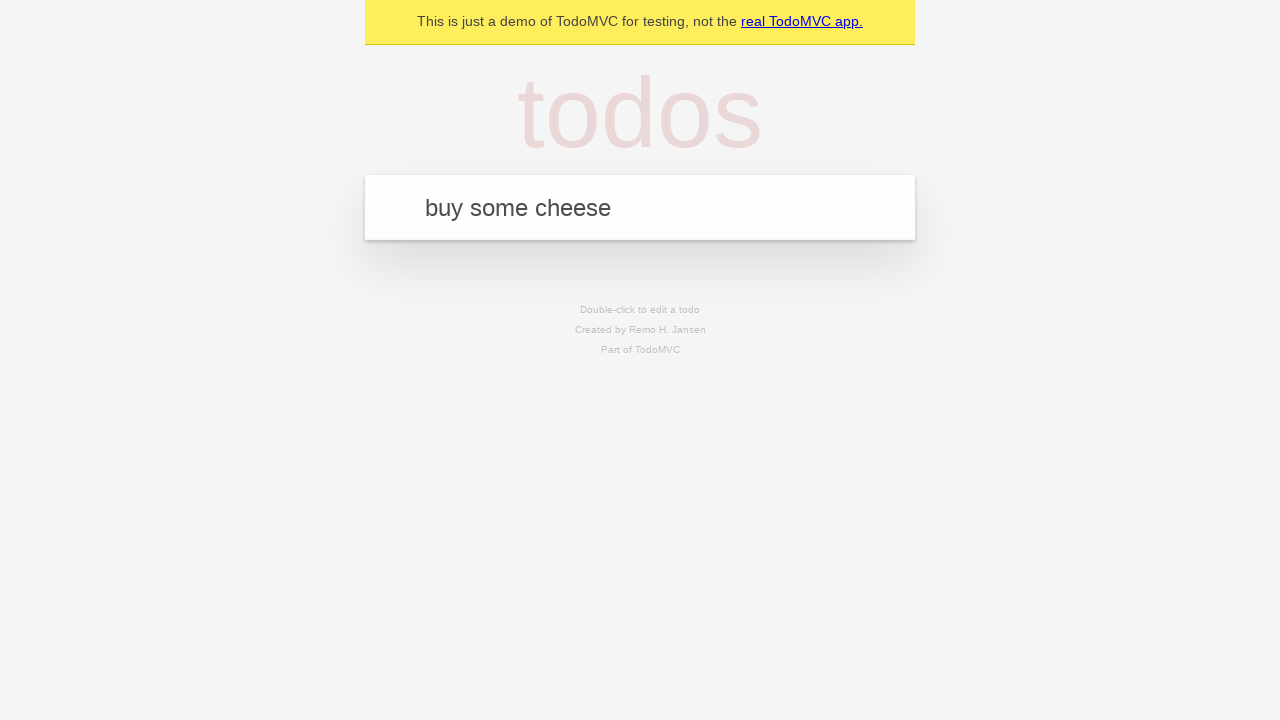

Pressed Enter to create first todo on .new-todo
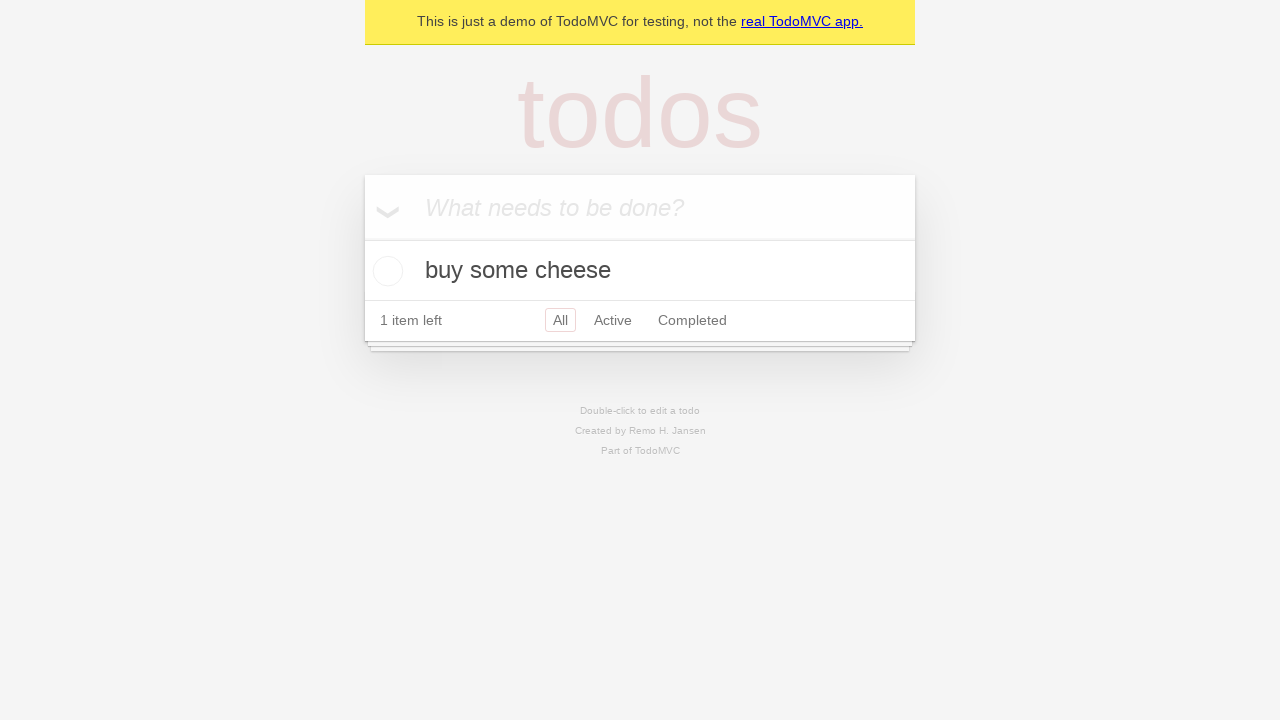

Filled new todo input with 'feed the cat' on .new-todo
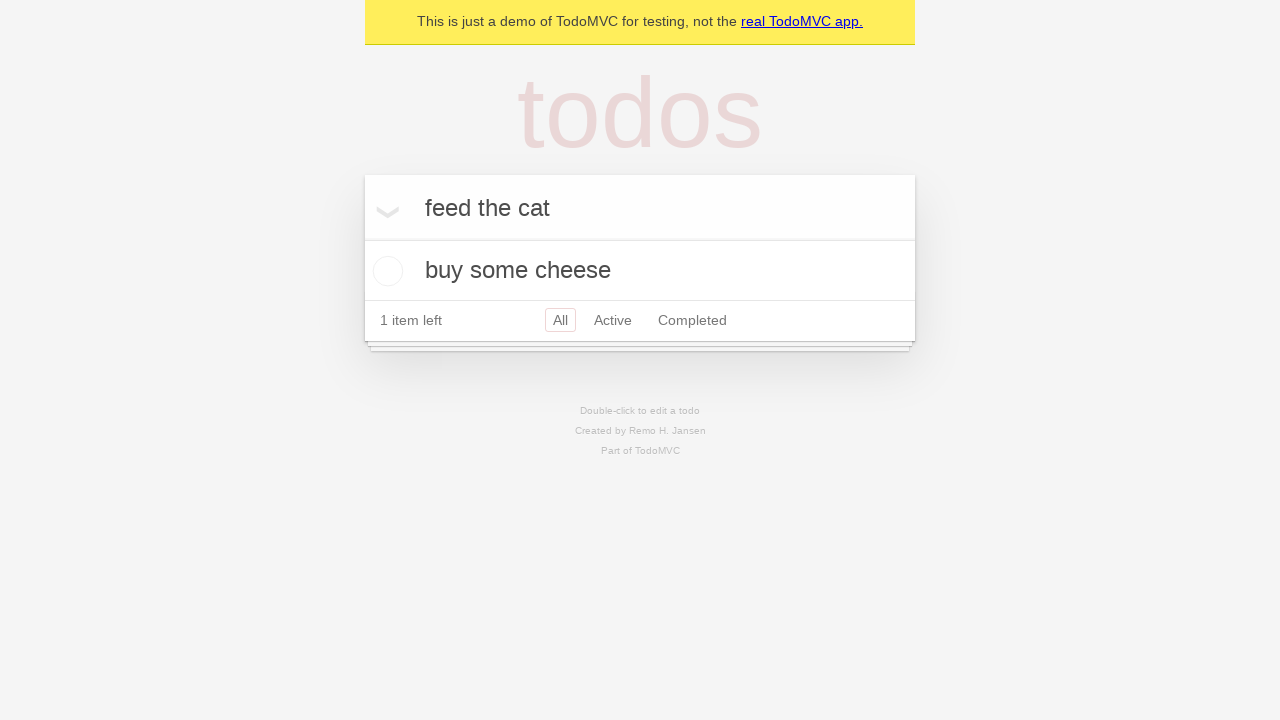

Pressed Enter to create second todo on .new-todo
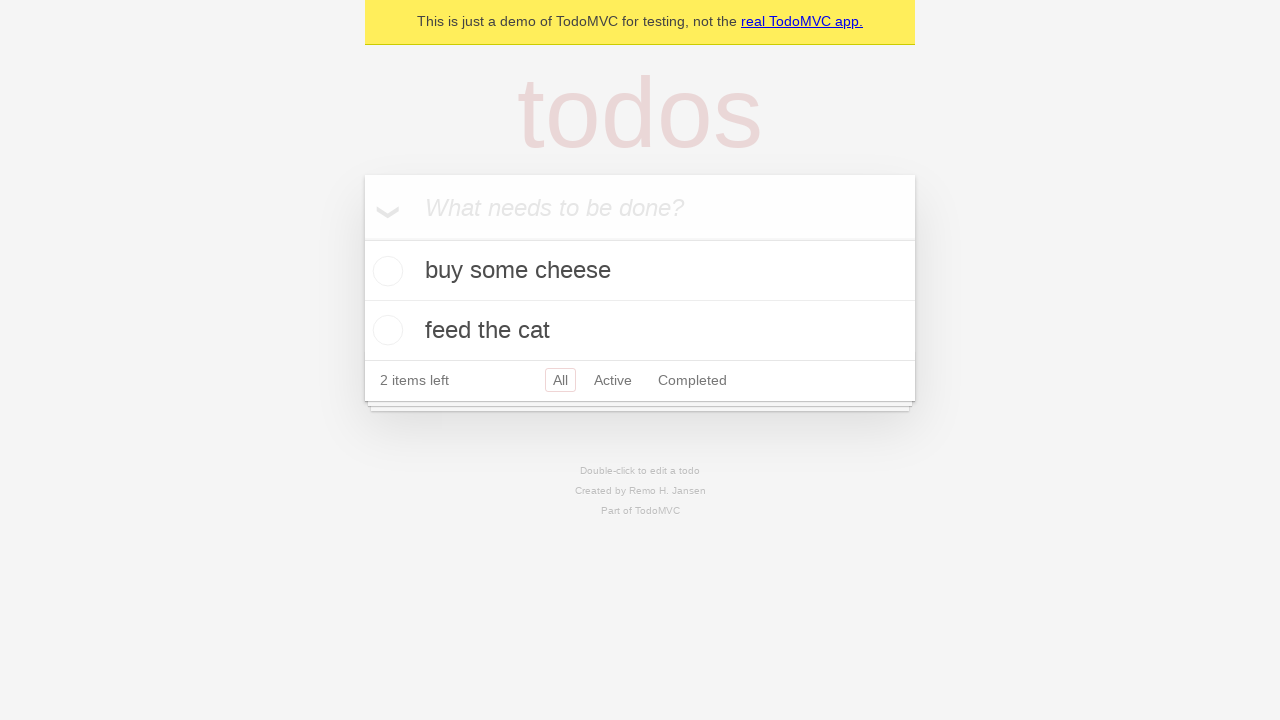

Filled new todo input with 'book a doctors appointment' on .new-todo
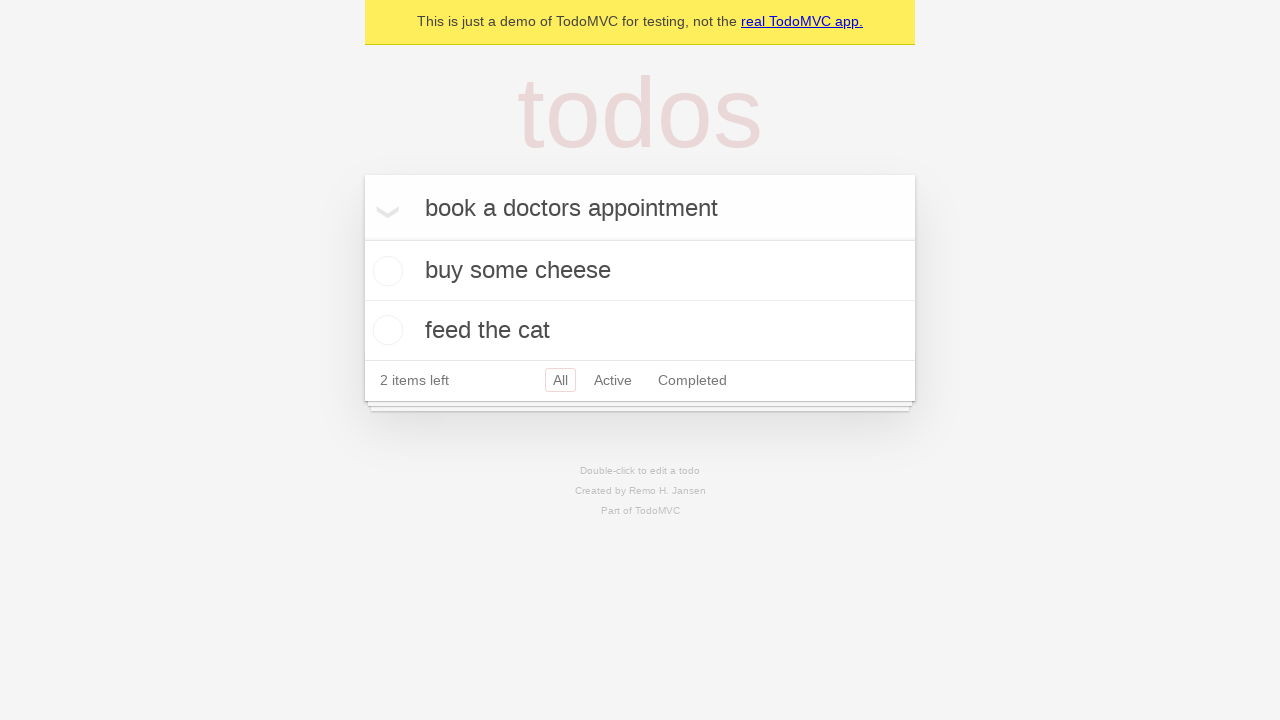

Pressed Enter to create third todo on .new-todo
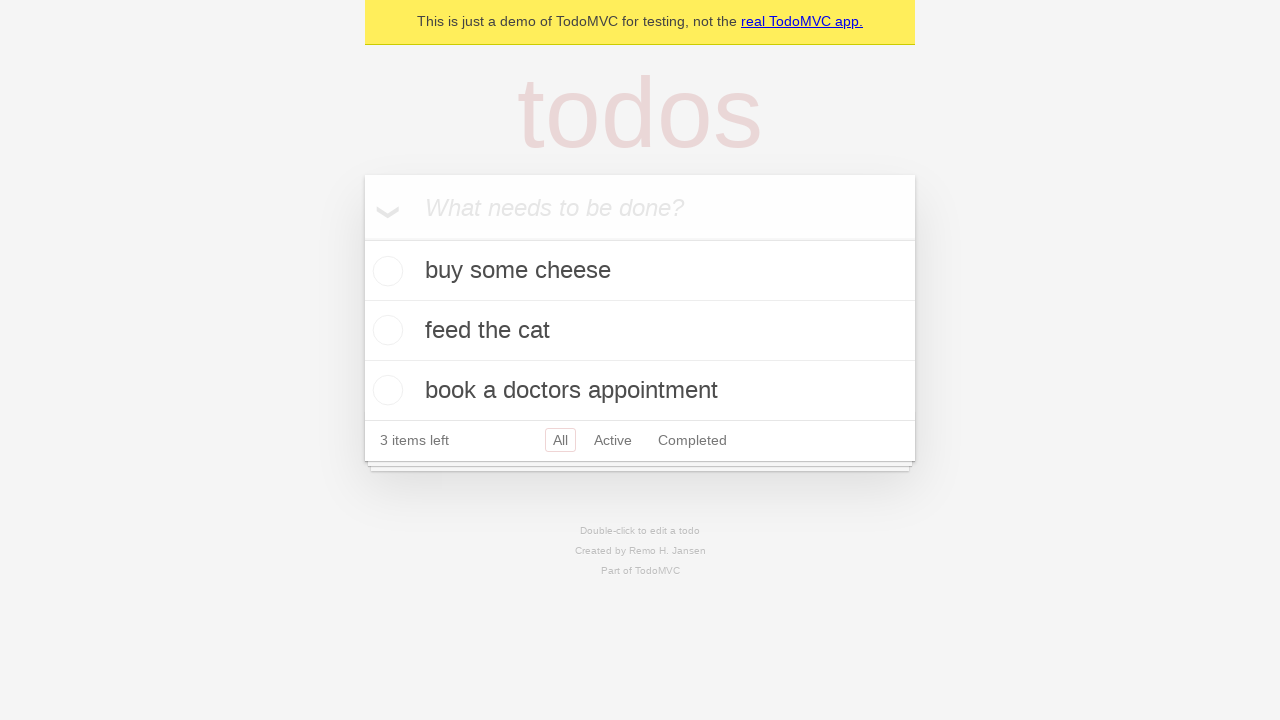

Checked toggle-all checkbox to mark all todos as completed at (362, 238) on .toggle-all
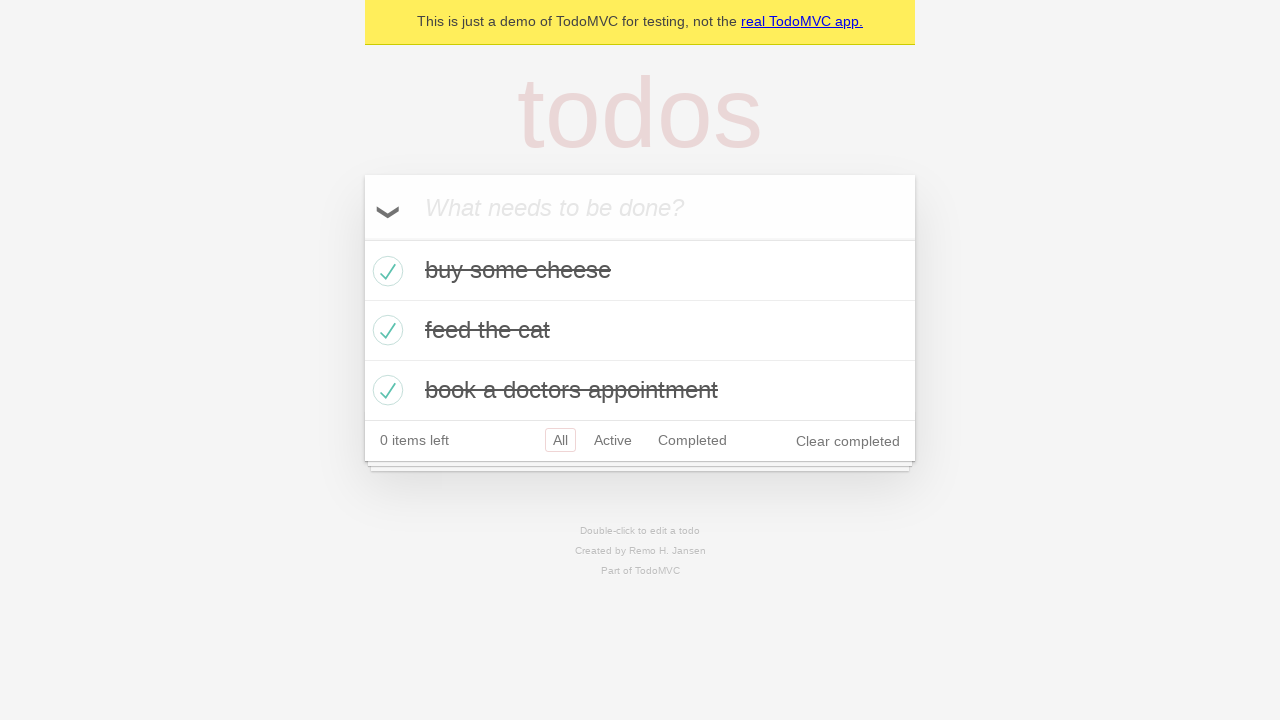

Unchecked first todo to mark it as incomplete at (385, 271) on .todo-list li >> nth=0 >> .toggle
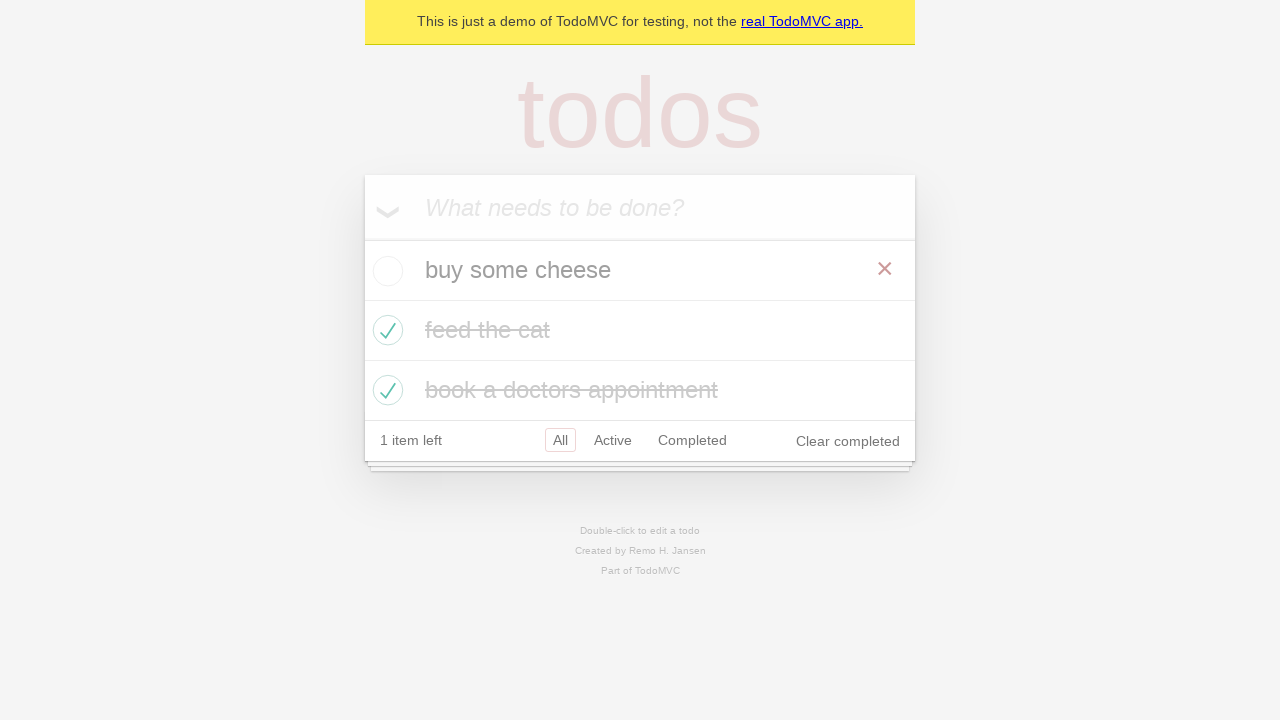

Checked first todo again to mark it as completed at (385, 271) on .todo-list li >> nth=0 >> .toggle
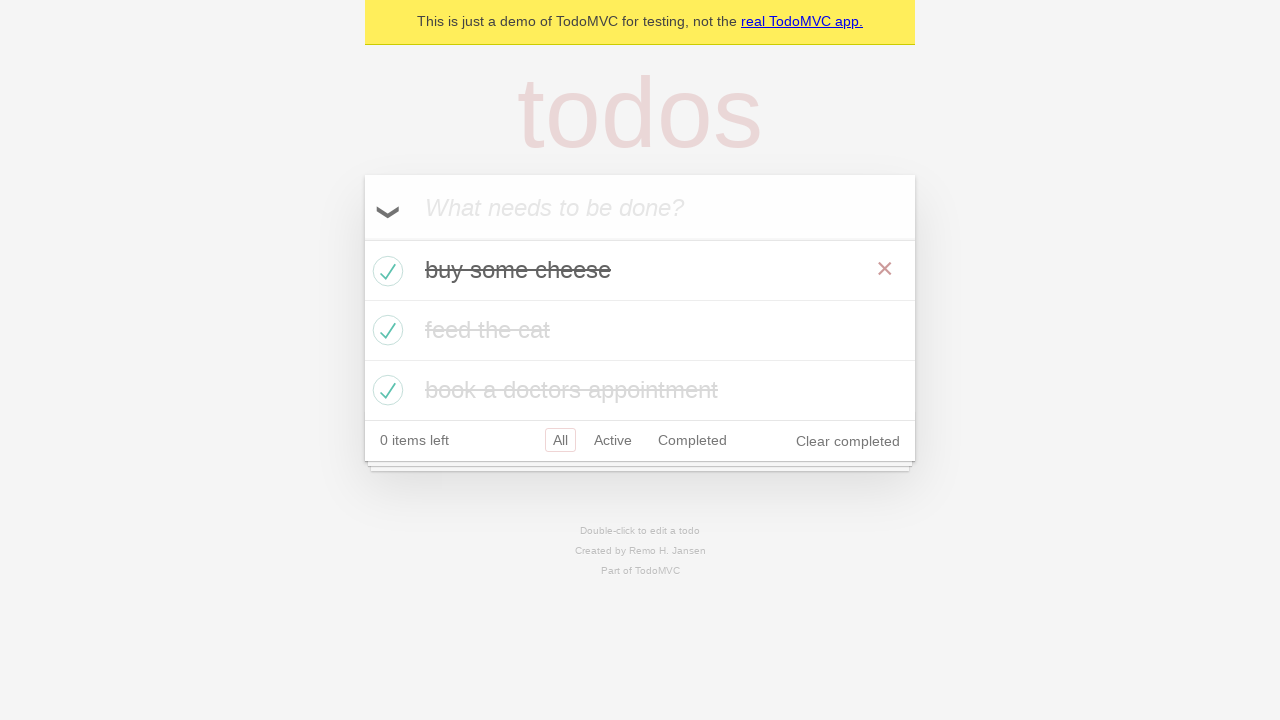

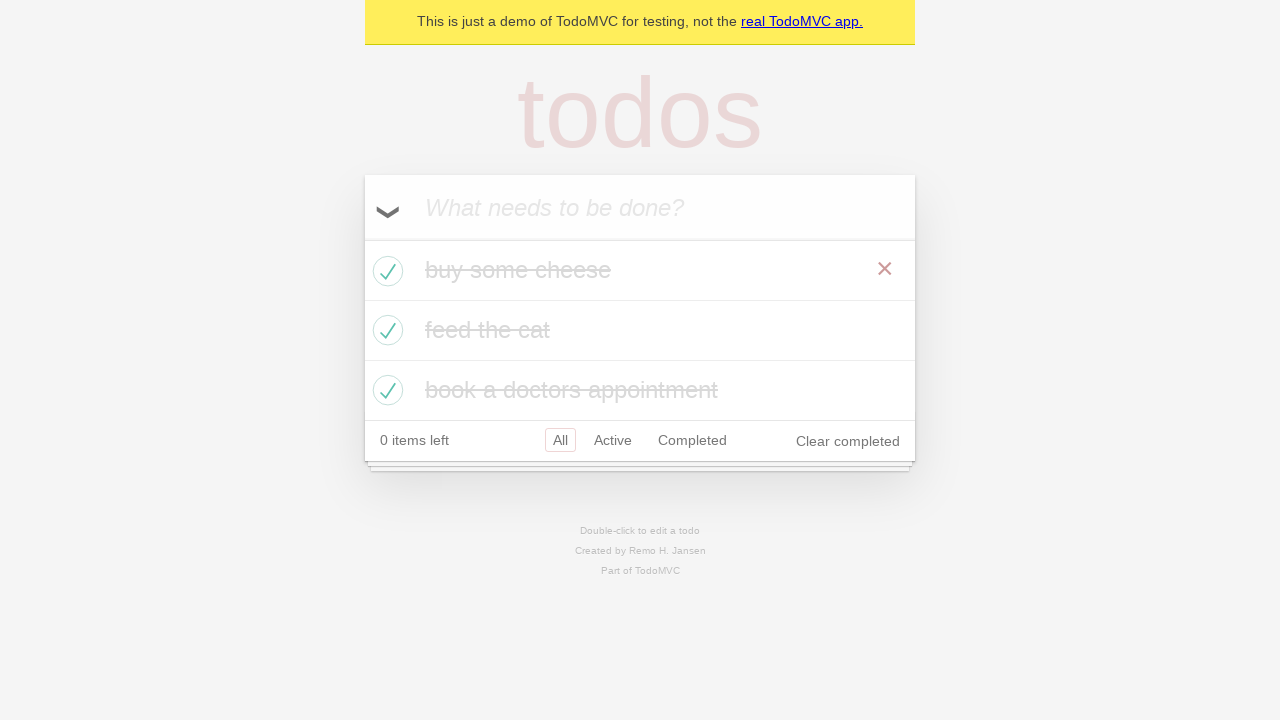